Tests HTML5 validation messages by clicking login button without filling required fields and checking validation messages

Starting URL: https://anhtester.com/login

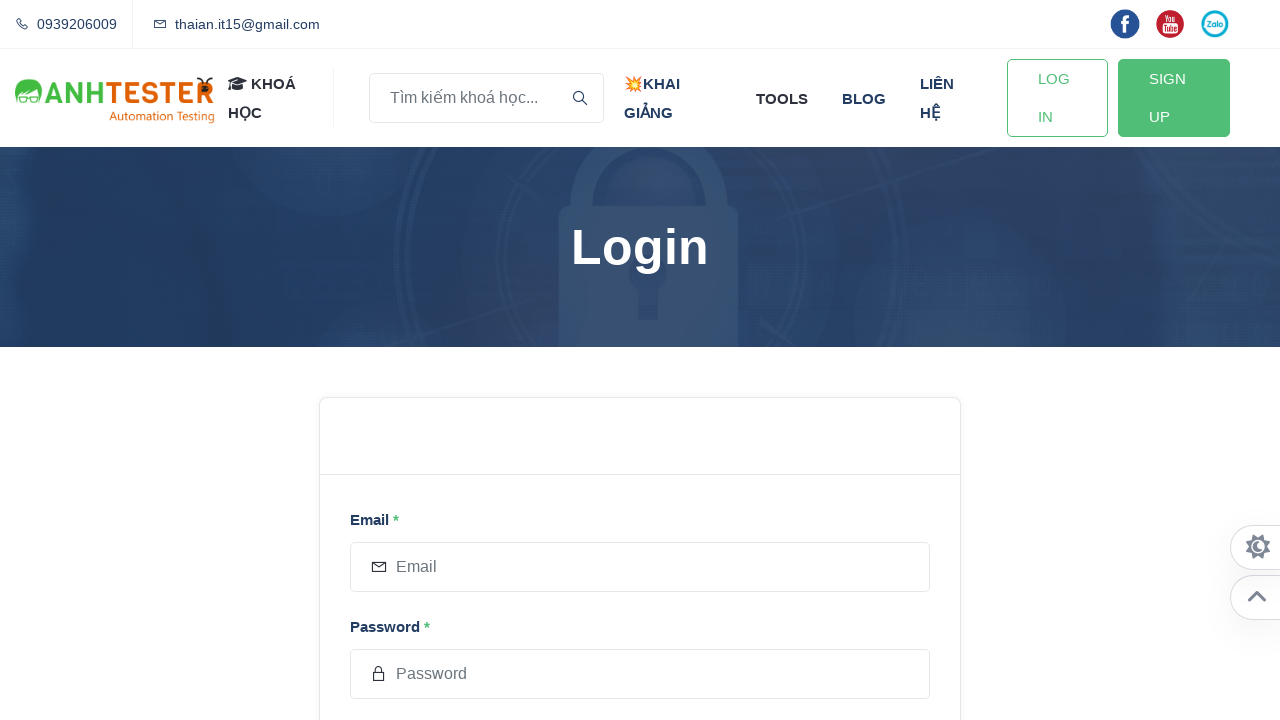

Clicked login button without filling required fields to trigger HTML5 validation at (444, 360) on #login
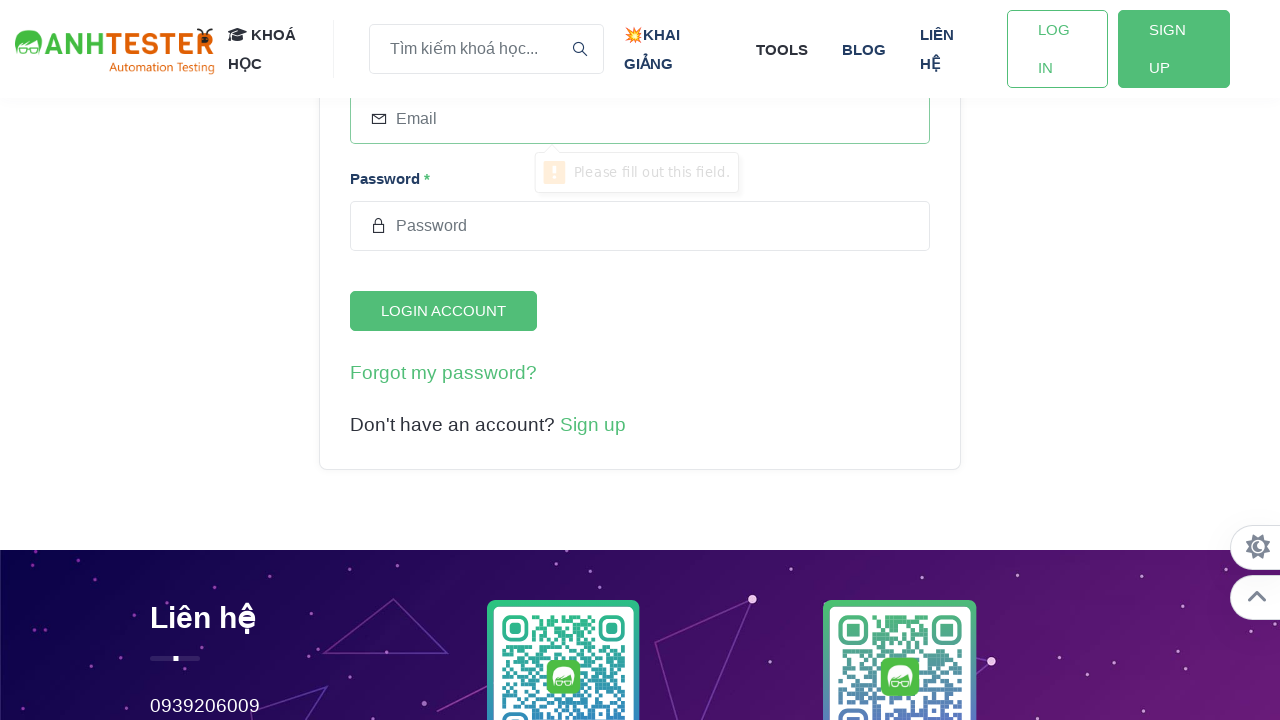

Filled email field with invalid format 'abc@ ' on input[placeholder='Email']
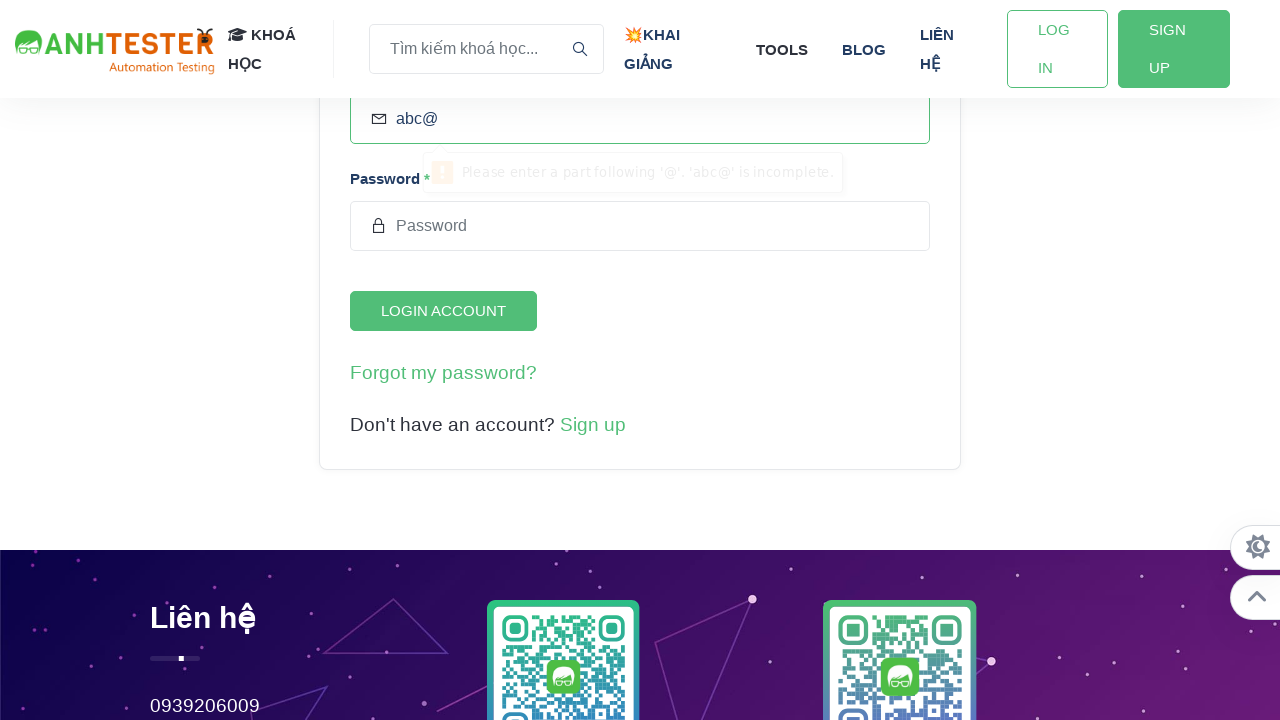

Clicked login button again to see HTML5 validation message at (444, 311) on #login
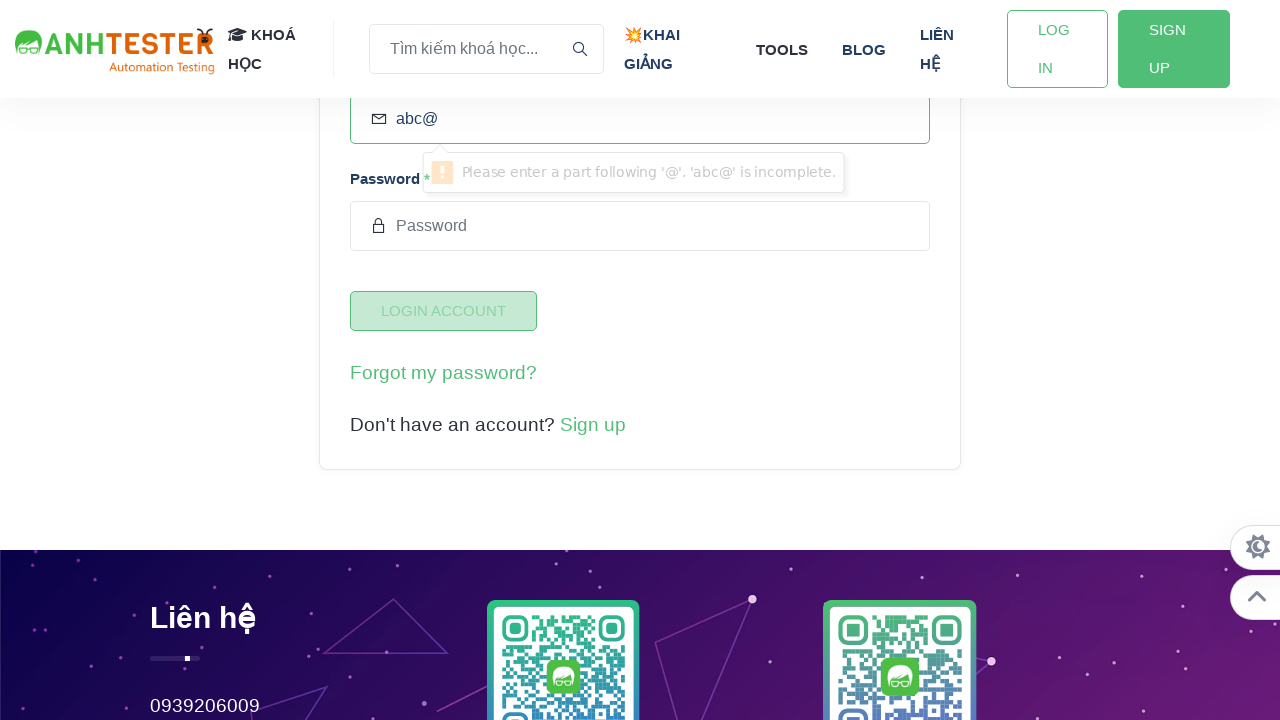

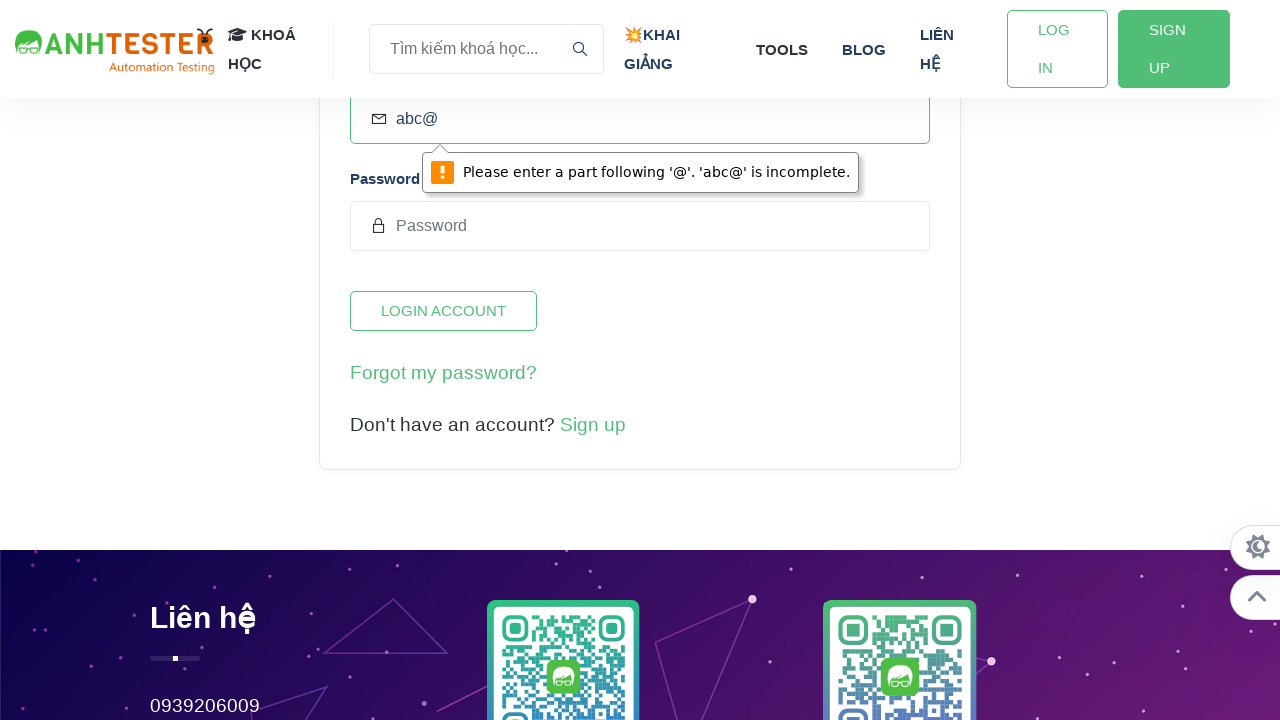